Tests drag and drop functionality by dragging a draggable element and dropping it onto a droppable target on the jQuery UI demo page.

Starting URL: https://jqueryui.com/resources/demos/droppable/default.html

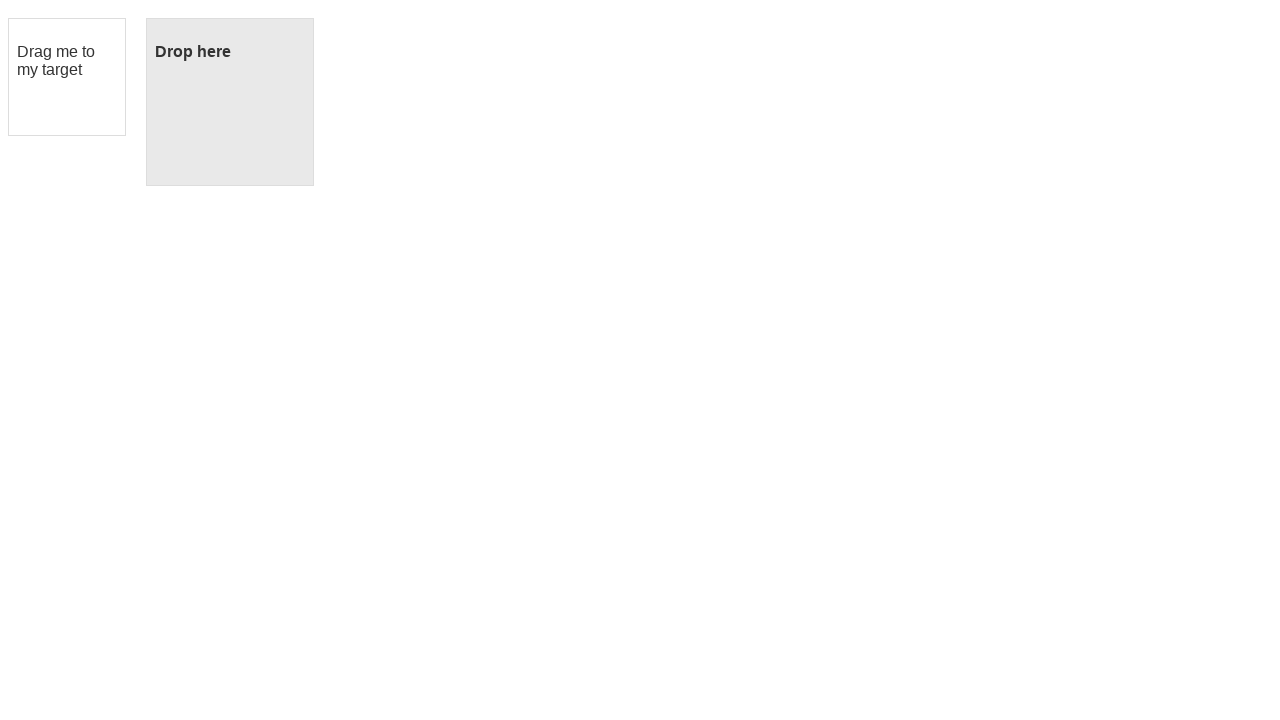

Located the draggable source element
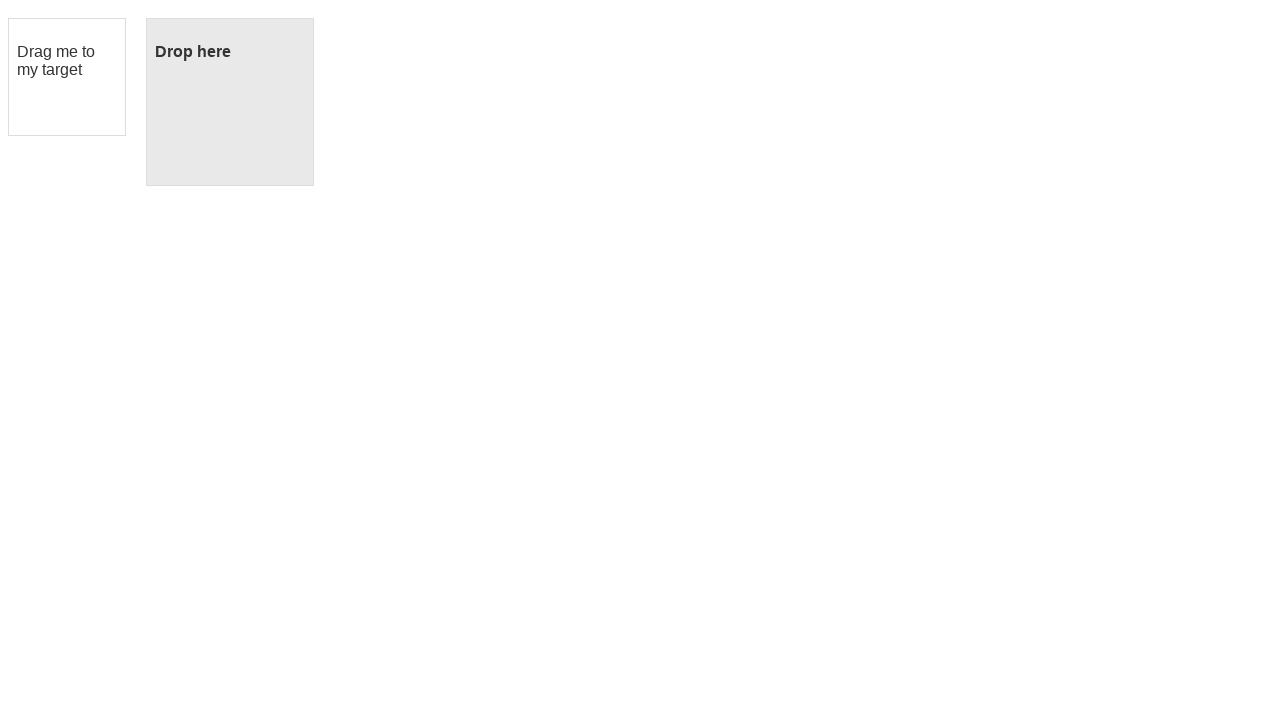

Located the droppable target element
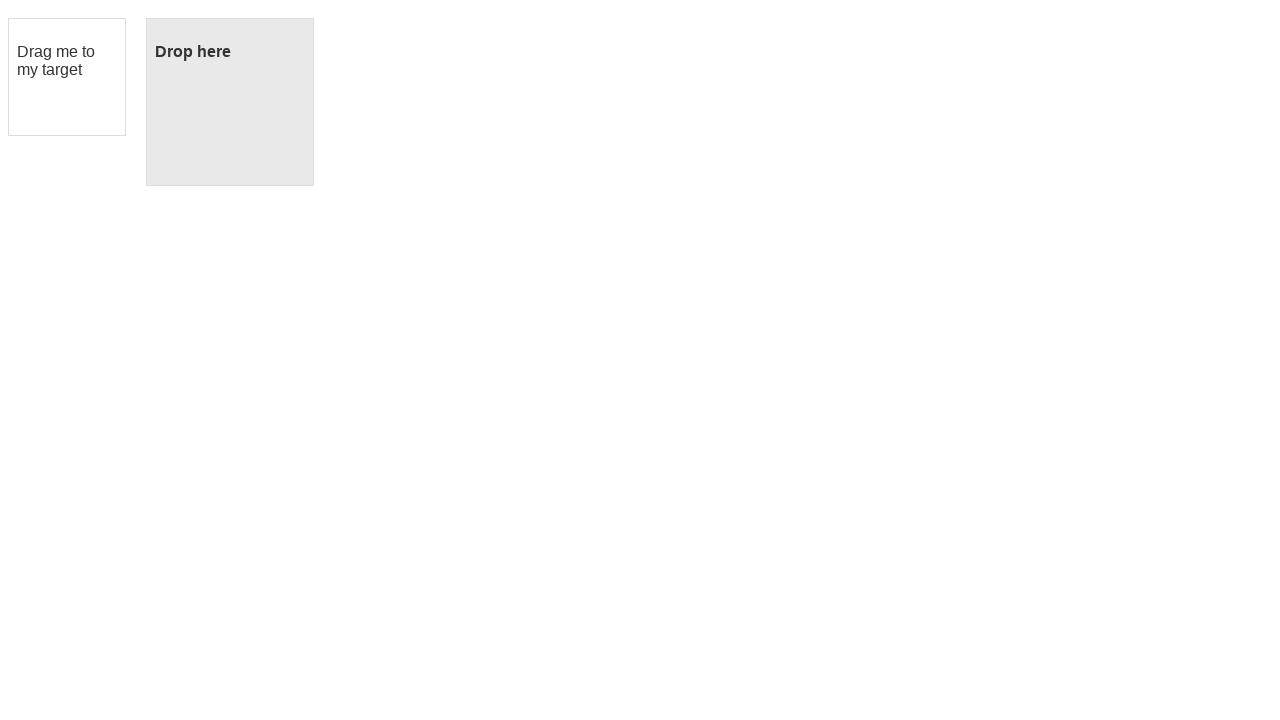

Dragged the draggable element onto the droppable target at (230, 102)
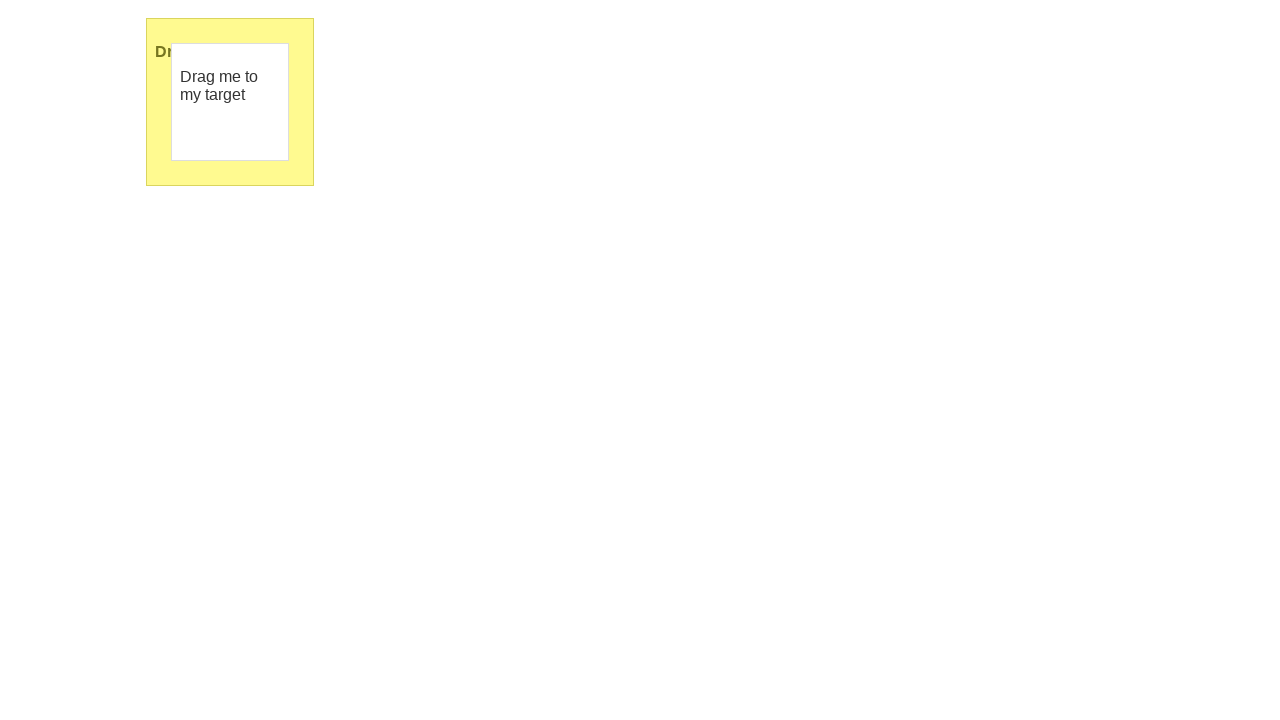

Verified drop was successful - droppable element text changed to 'Dropped!'
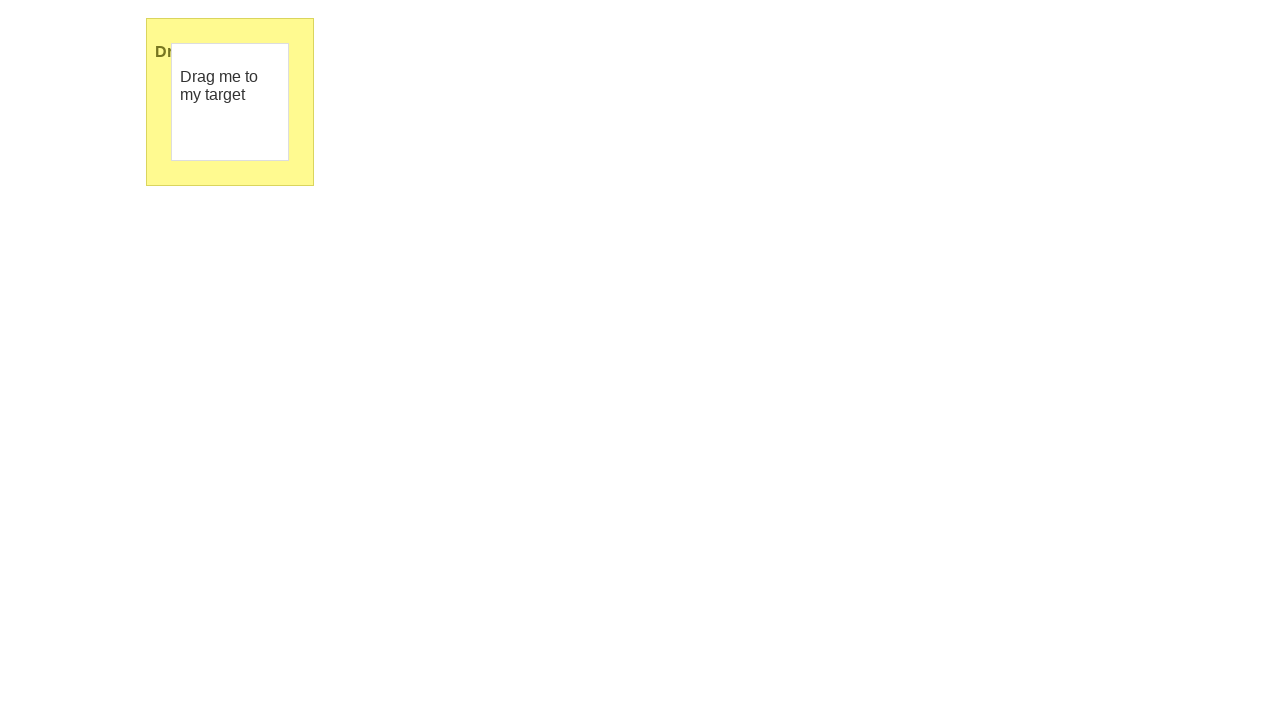

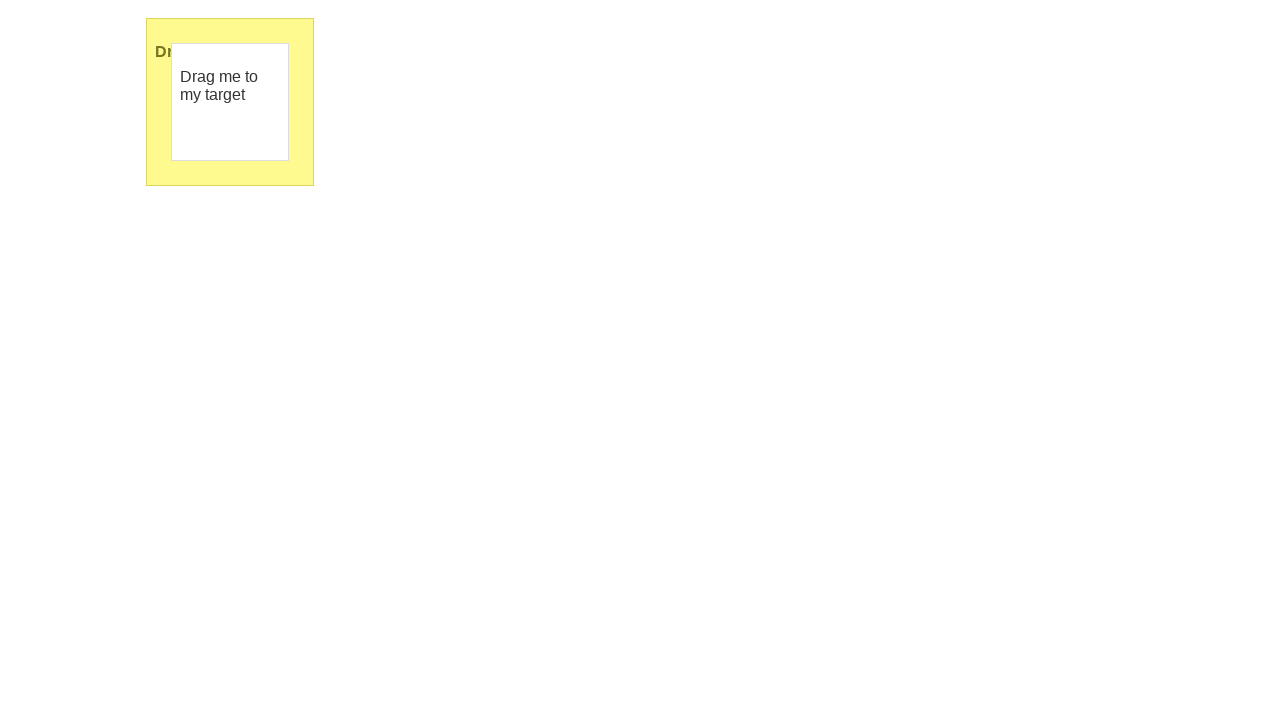